Tests dynamic controls page by removing a checkbox and verifying it disappears, then enabling a disabled input field and verifying it becomes enabled

Starting URL: http://the-internet.herokuapp.com/dynamic_controls

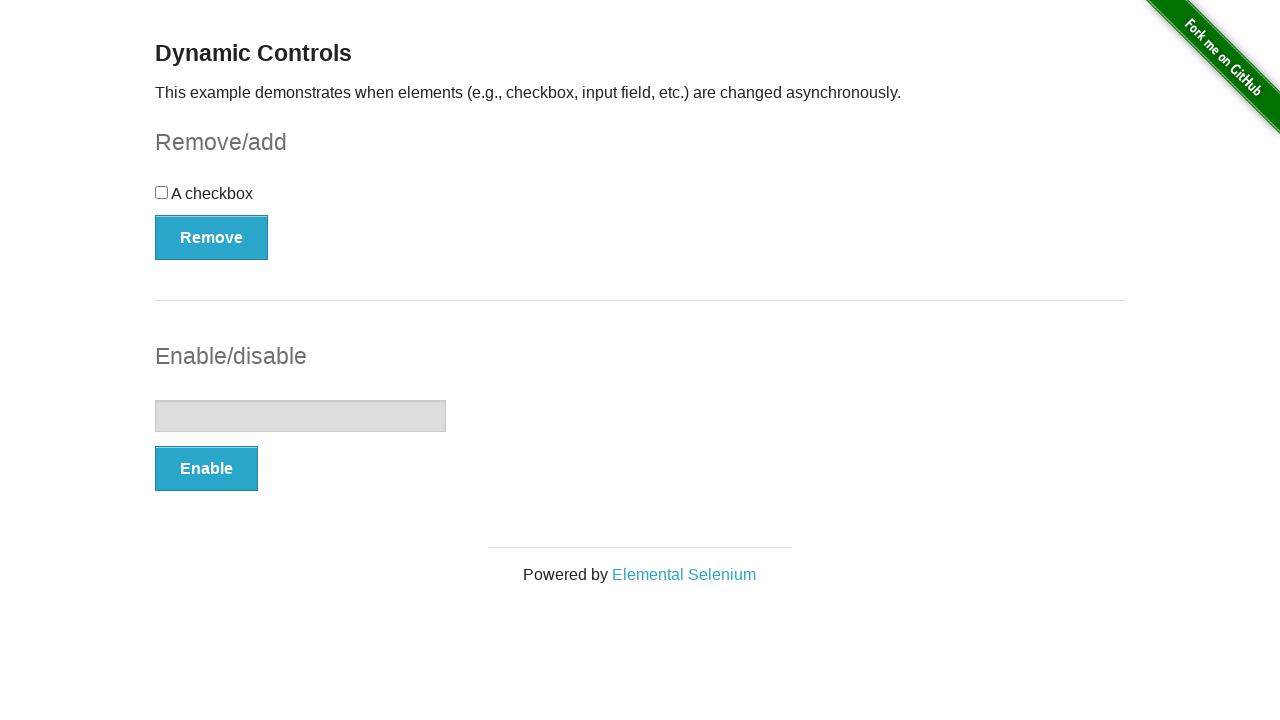

Waited for checkbox to be visible
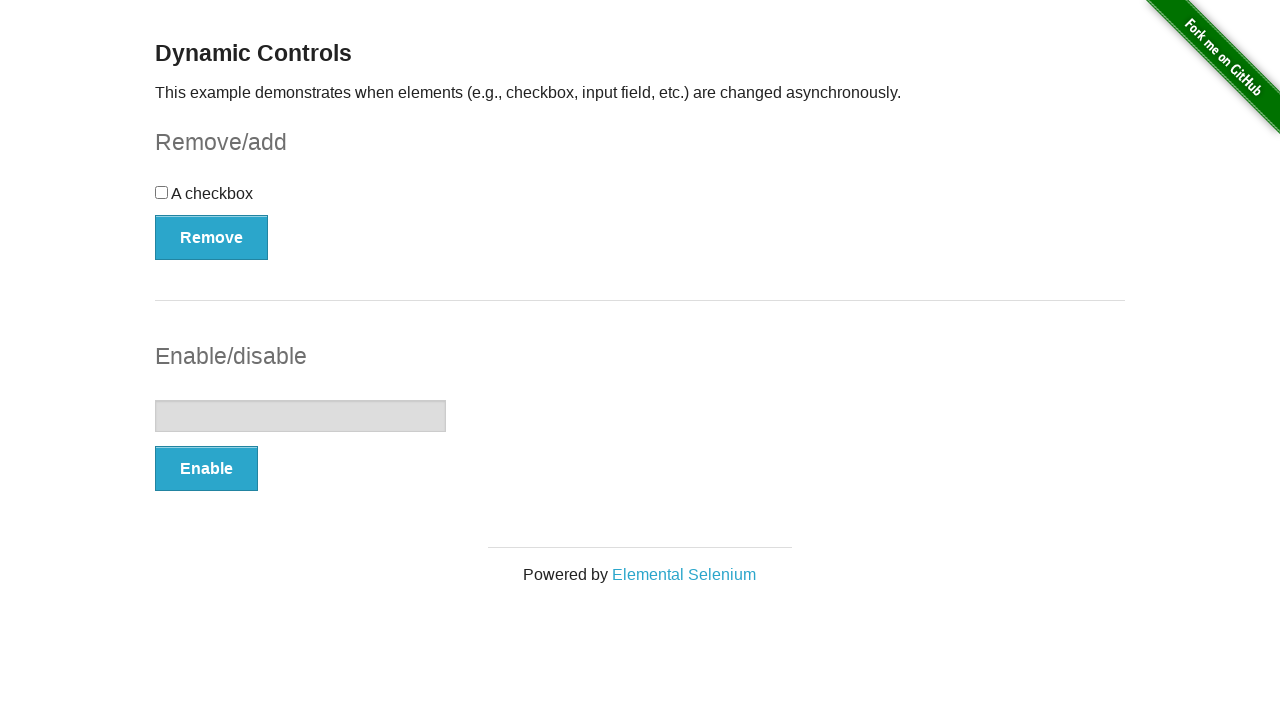

Clicked Remove button next to checkbox at (212, 237) on #checkbox-example button
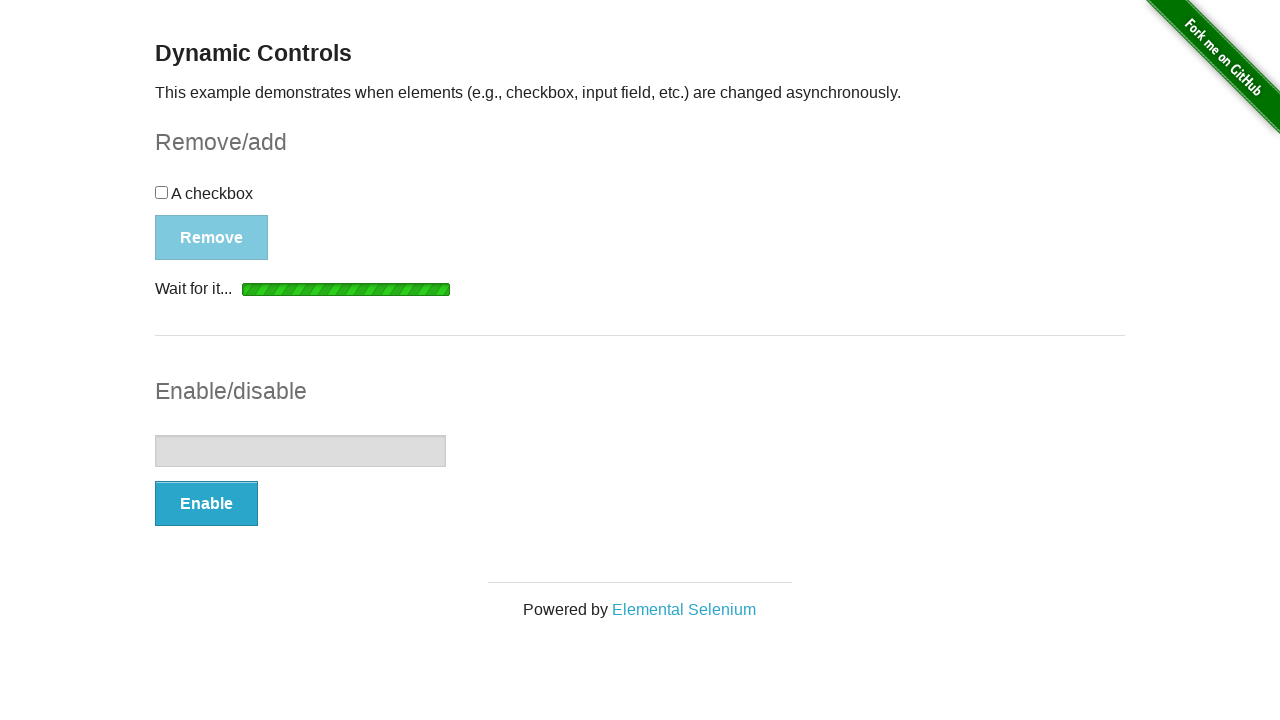

Waited for message element to appear
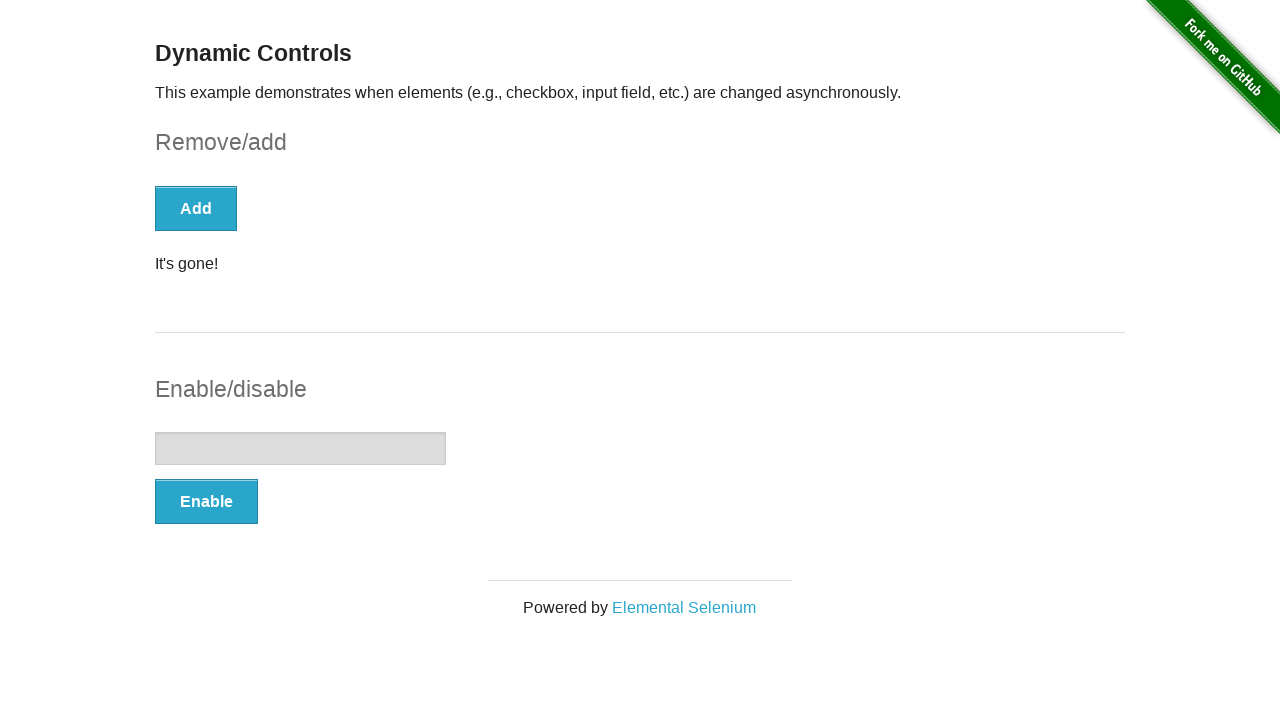

Verified message displays 'It's gone!'
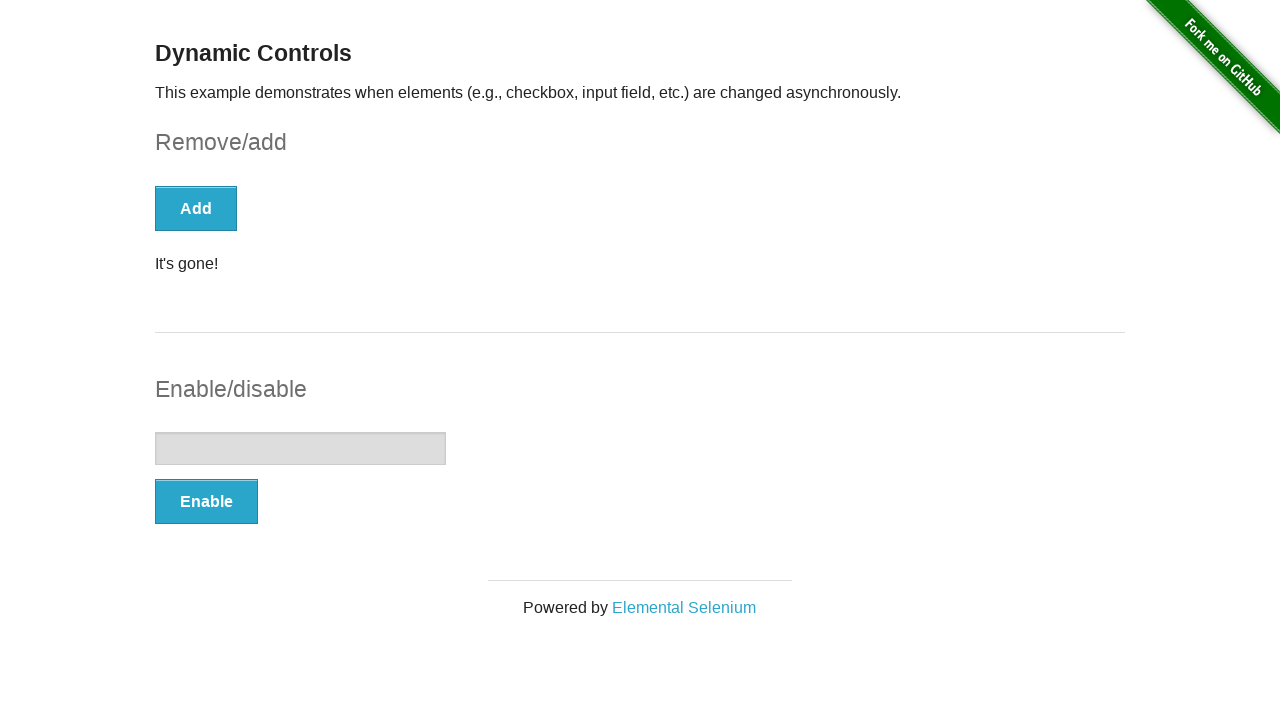

Verified checkbox is hidden
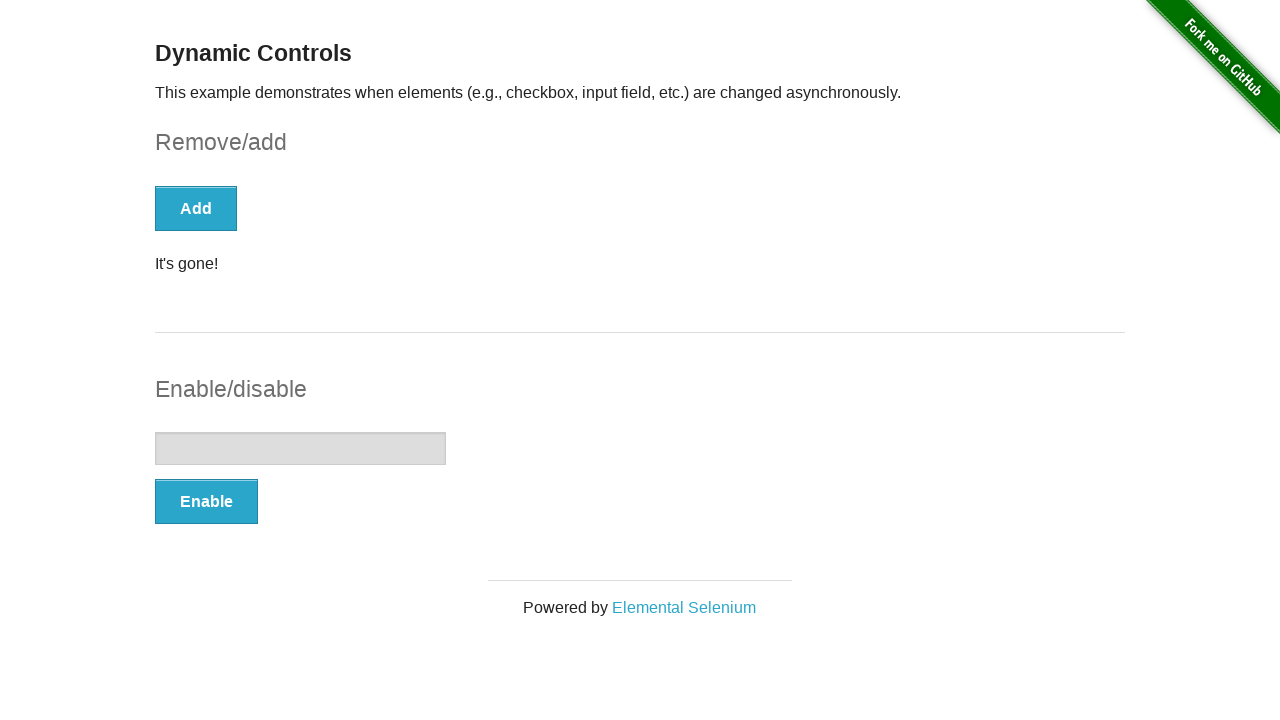

Verified input field is disabled
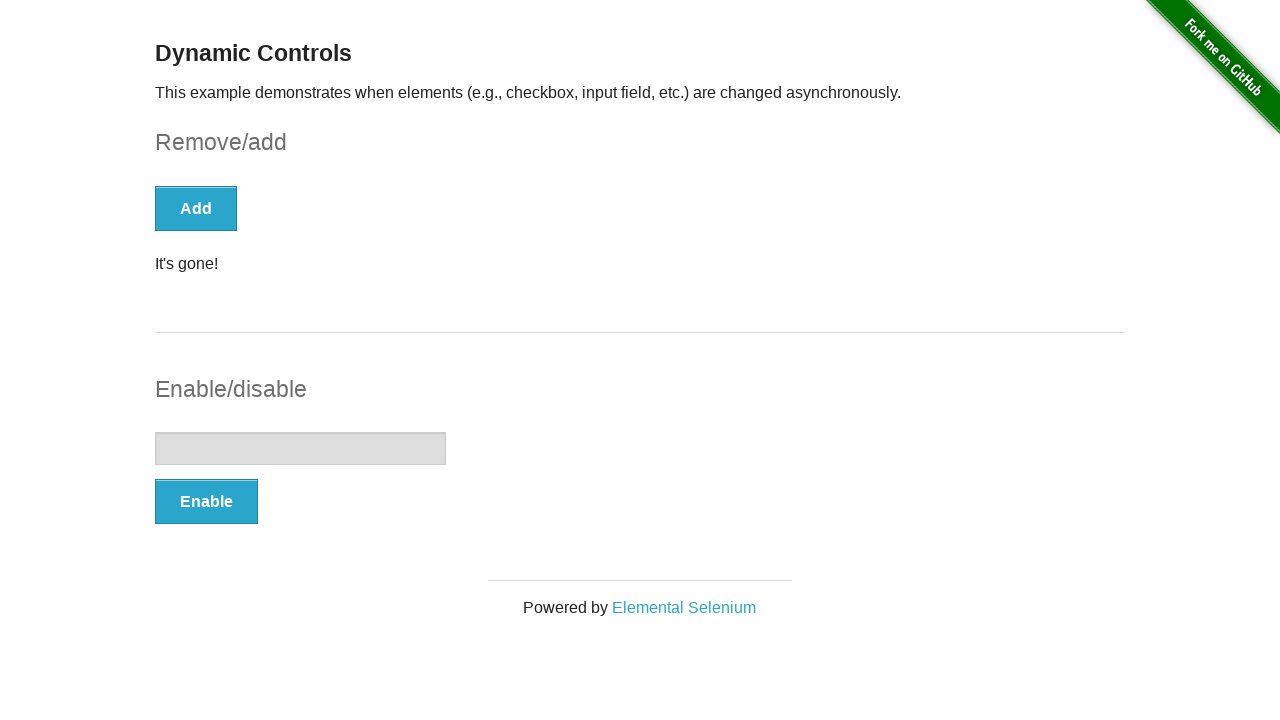

Clicked Enable button for input field at (206, 501) on #input-example button
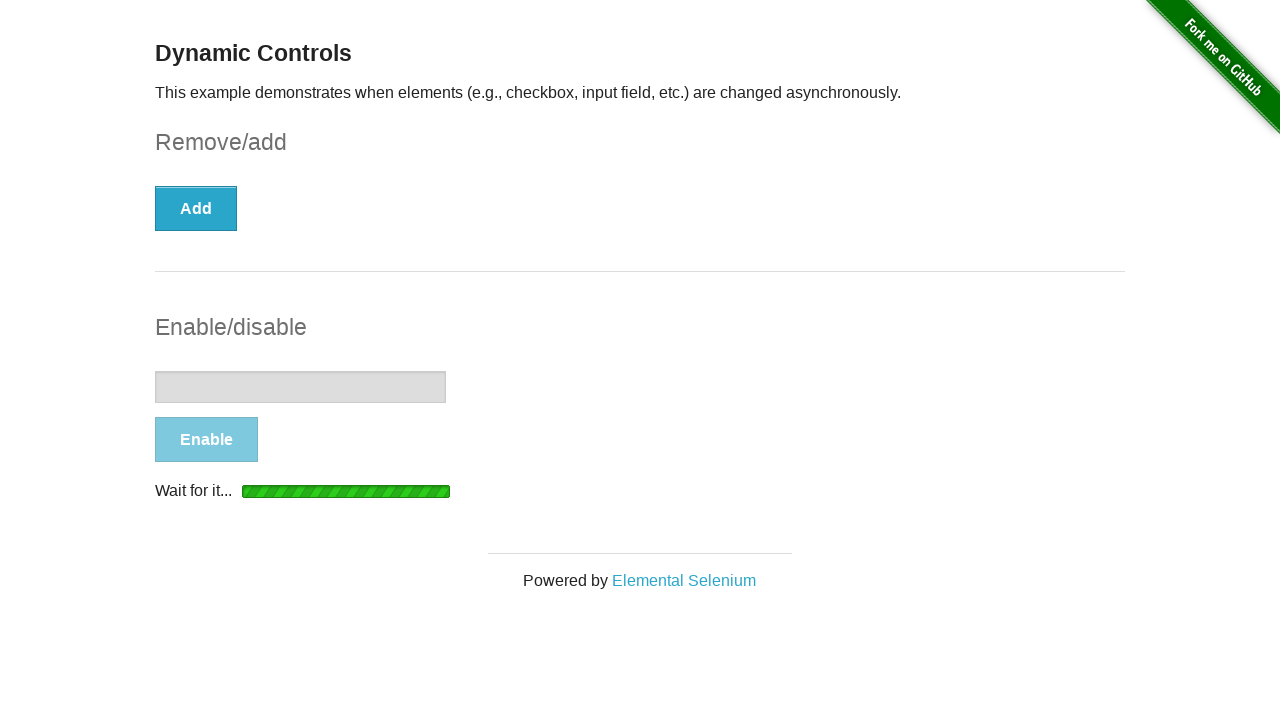

Waited for 'It's enabled!' message to appear
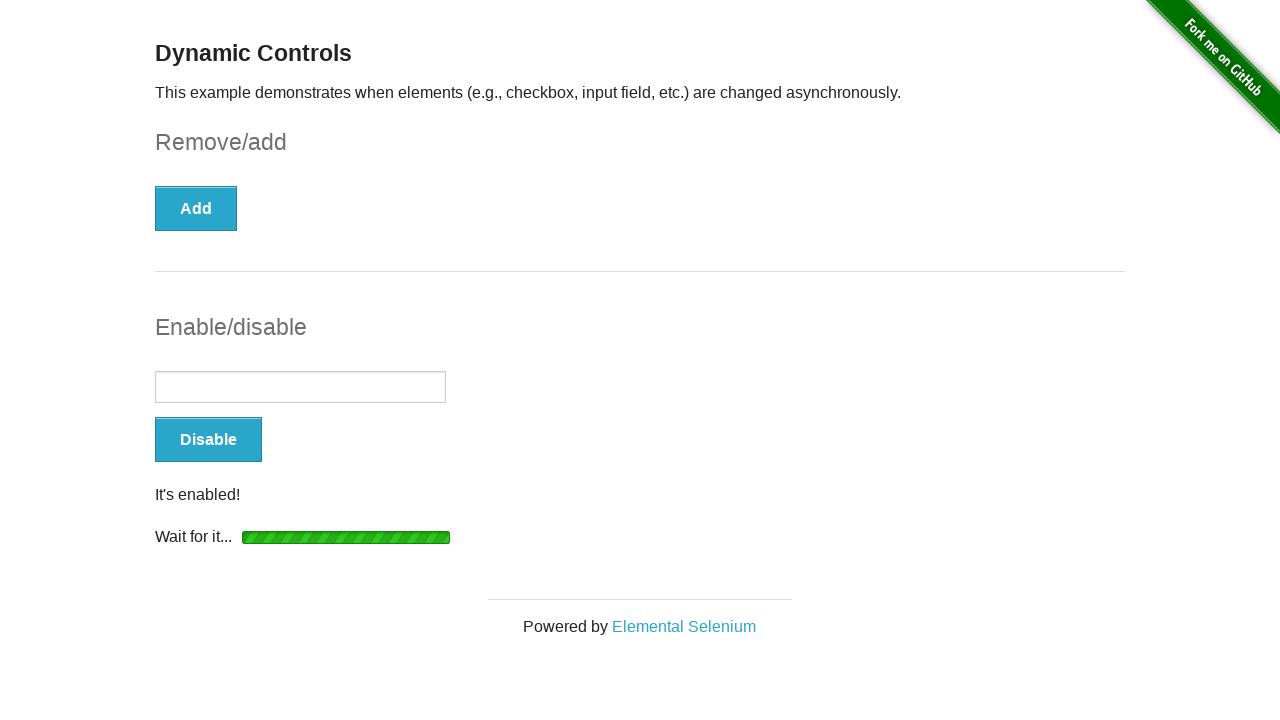

Verified message displays 'It's enabled!'
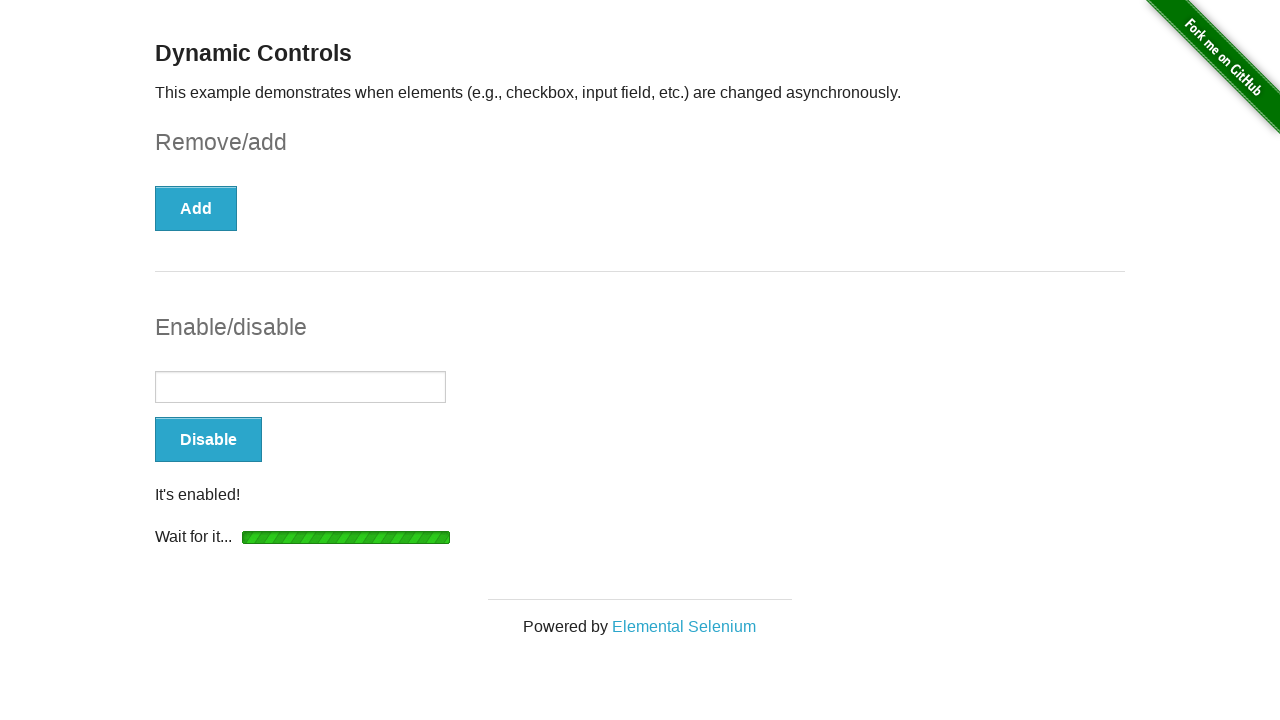

Verified input field is now enabled
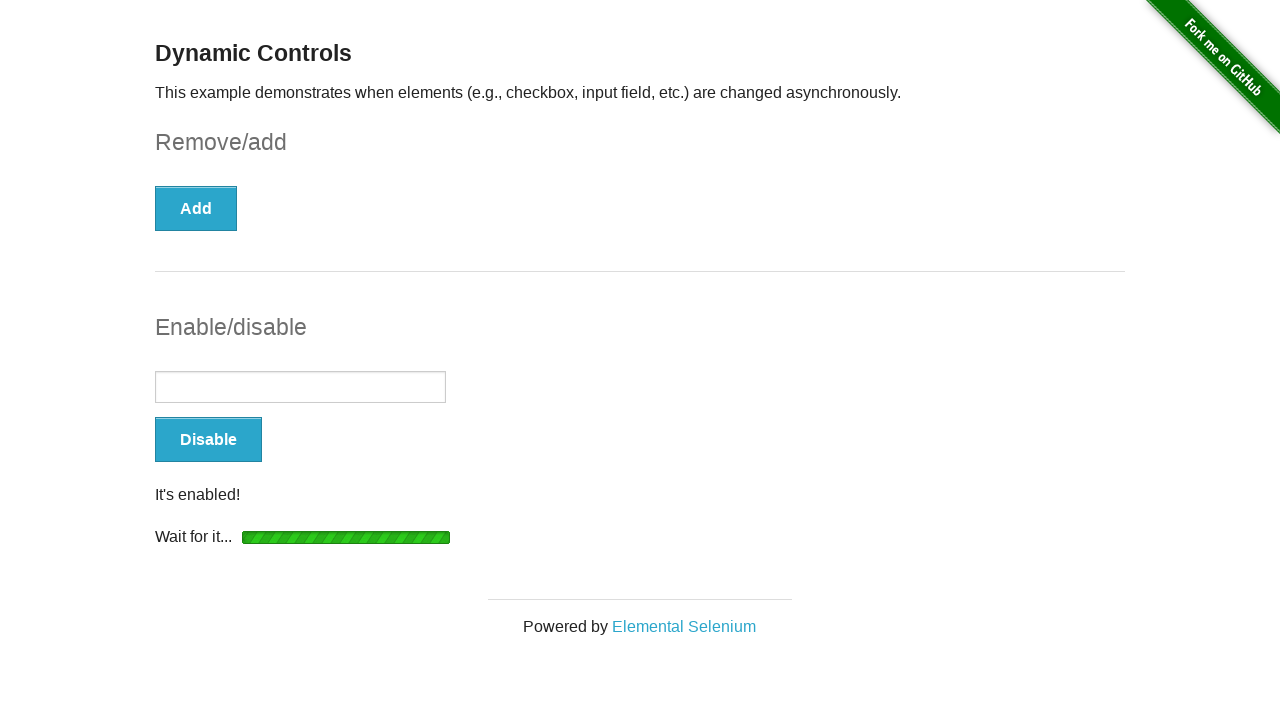

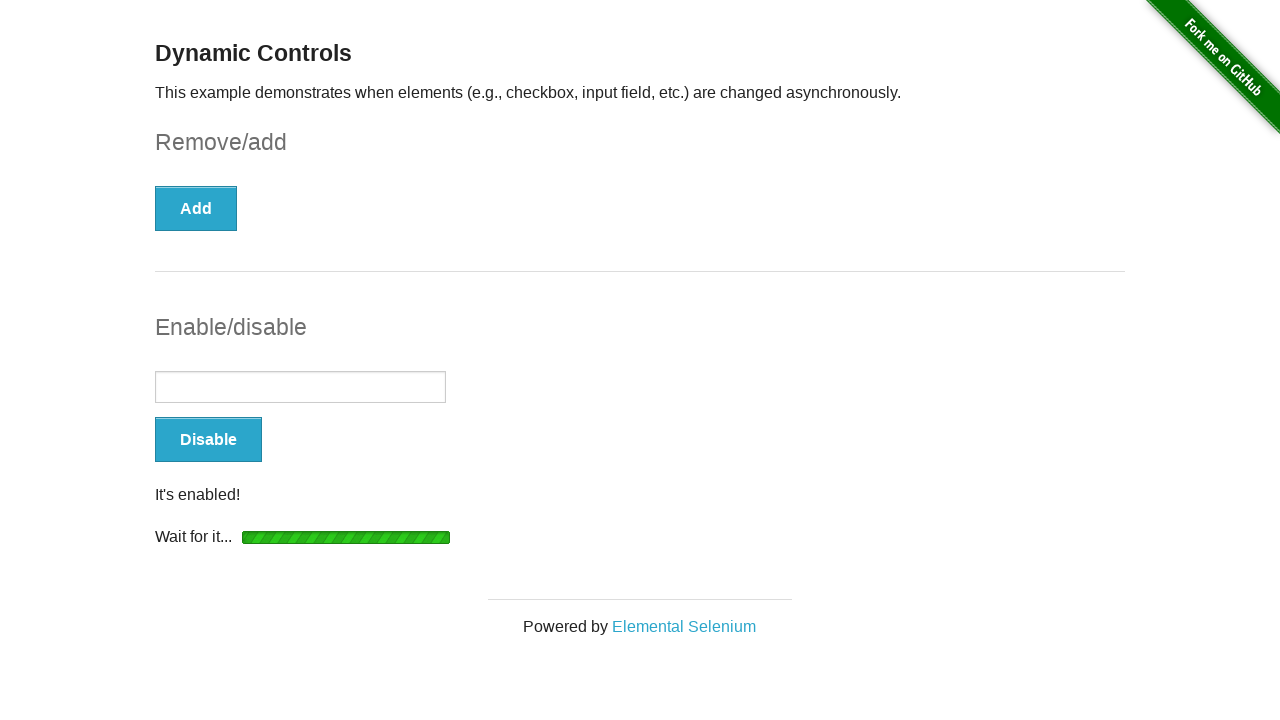